Tests searching with Cyrillic text and verifies search results are displayed

Starting URL: https://simonsmith.github.io/github-user-search/#/search

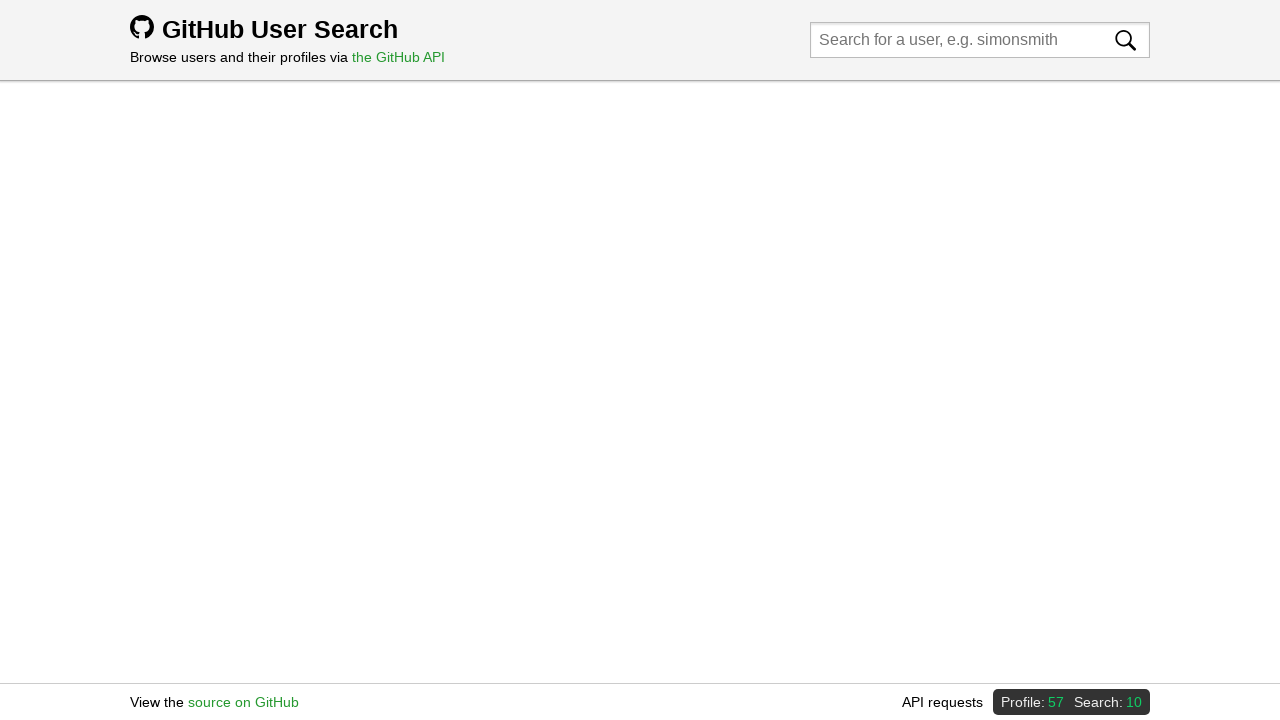

Filled search field with Cyrillic text 'Где Что' on input[placeholder*='Search for a user']
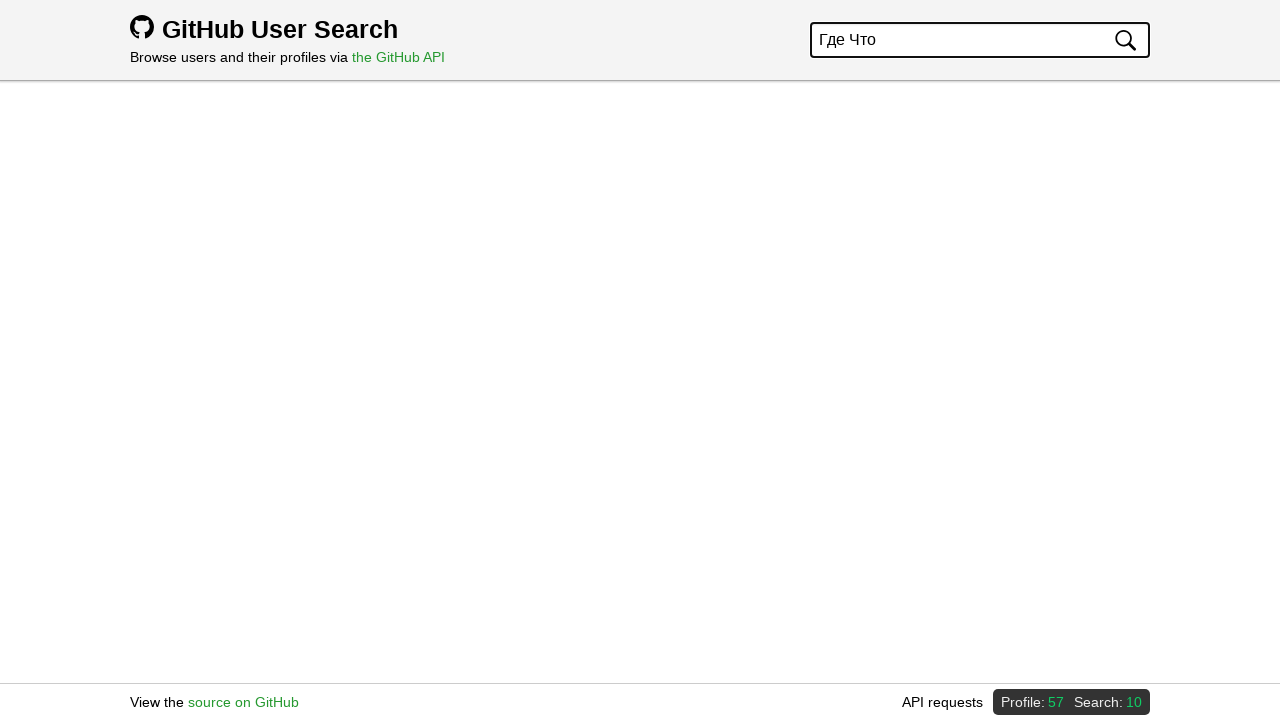

Pressed Enter to submit Cyrillic search query on input[placeholder*='Search for a user']
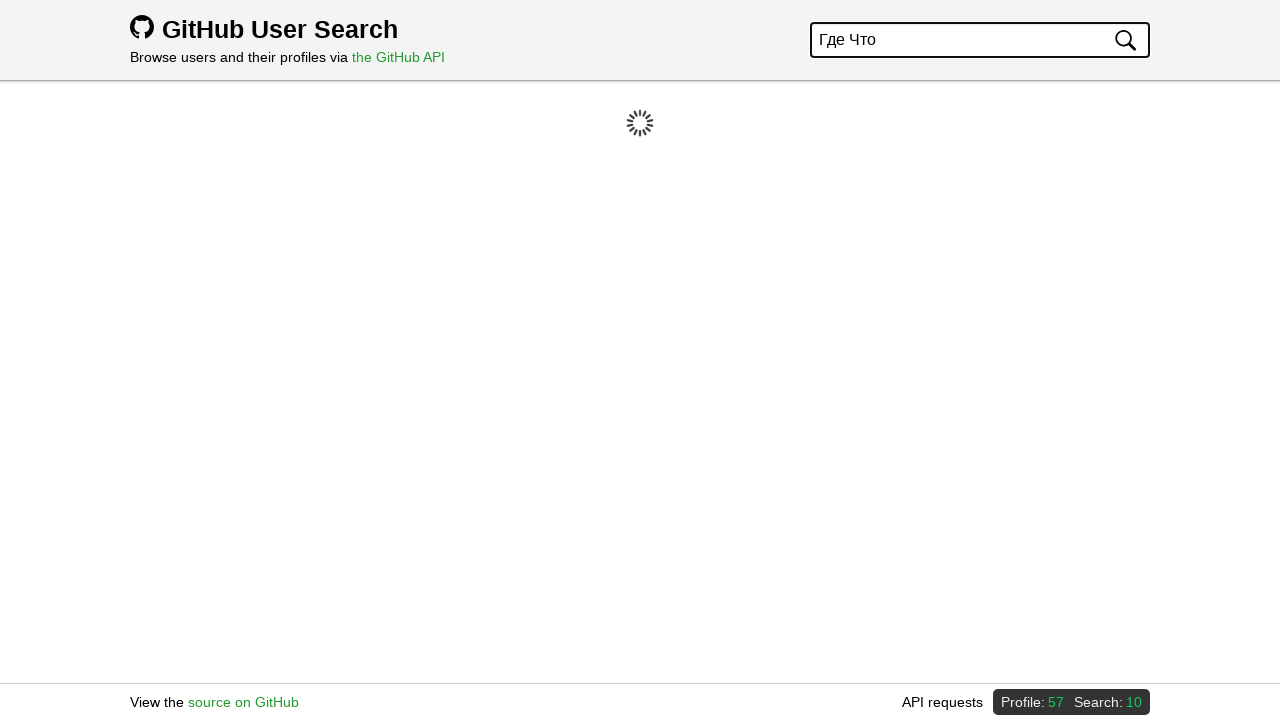

Search results displayed with 'Found' message
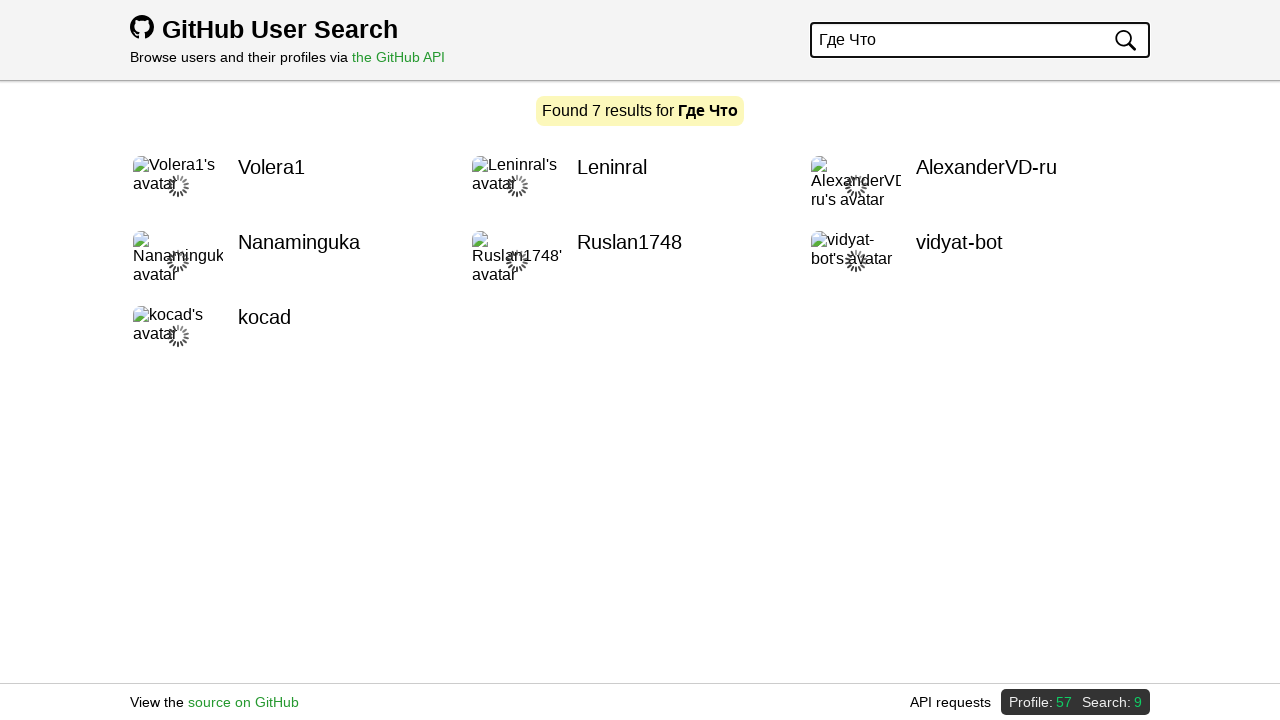

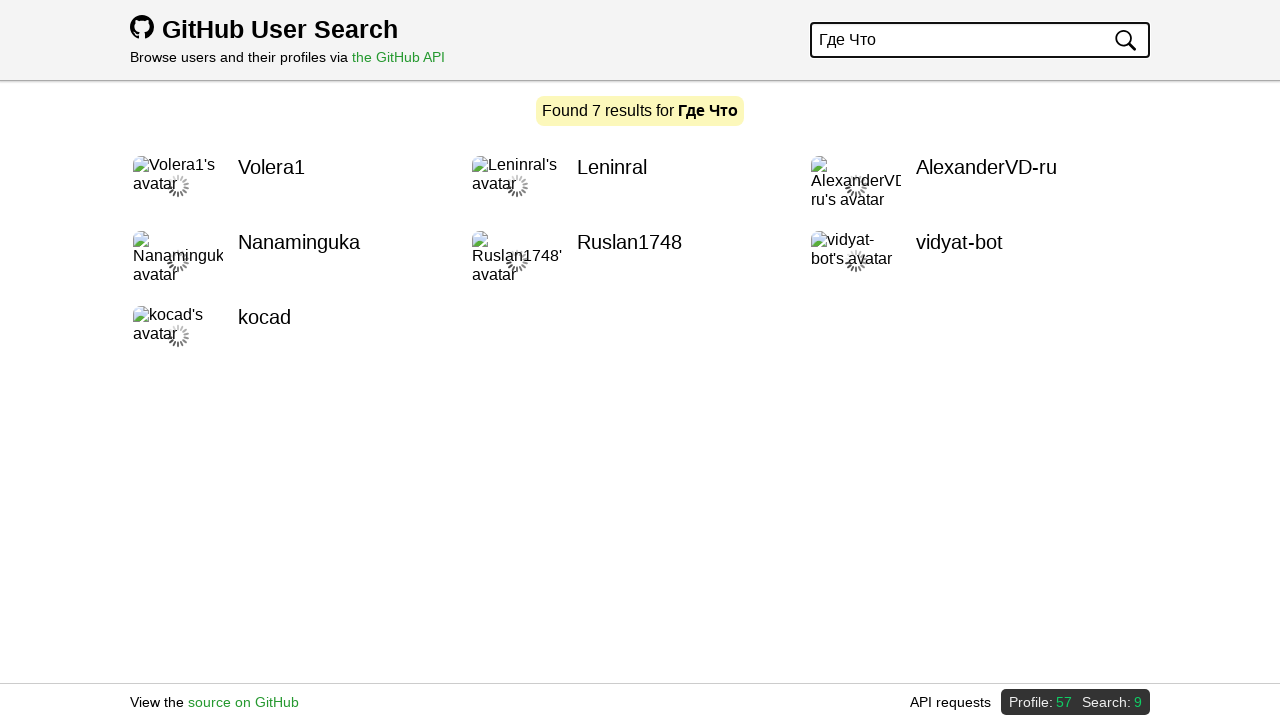